Tests checkbox interaction on W3Schools tryit editor by locating checkboxes and clicking those with specific values (Bike and Car)

Starting URL: https://www.w3schools.com/Html/tryit.asp?filename=tryhtml_checkbox

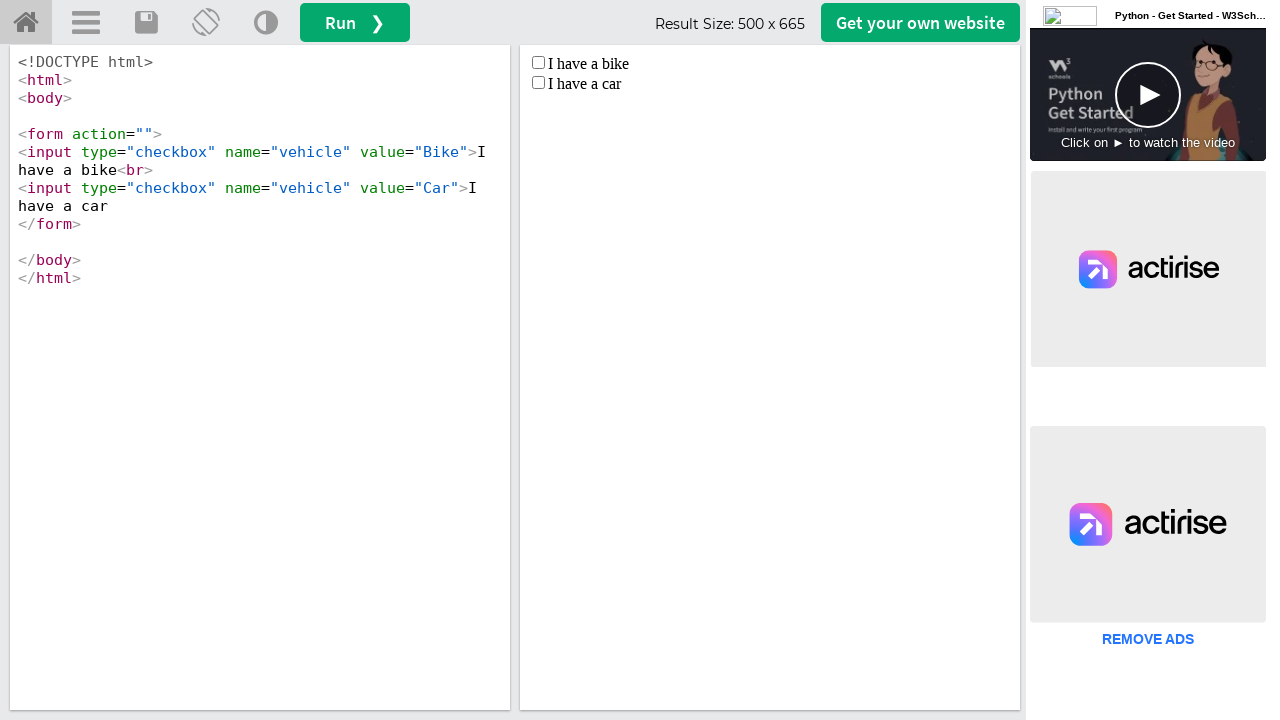

Set viewport size to 1920x1080
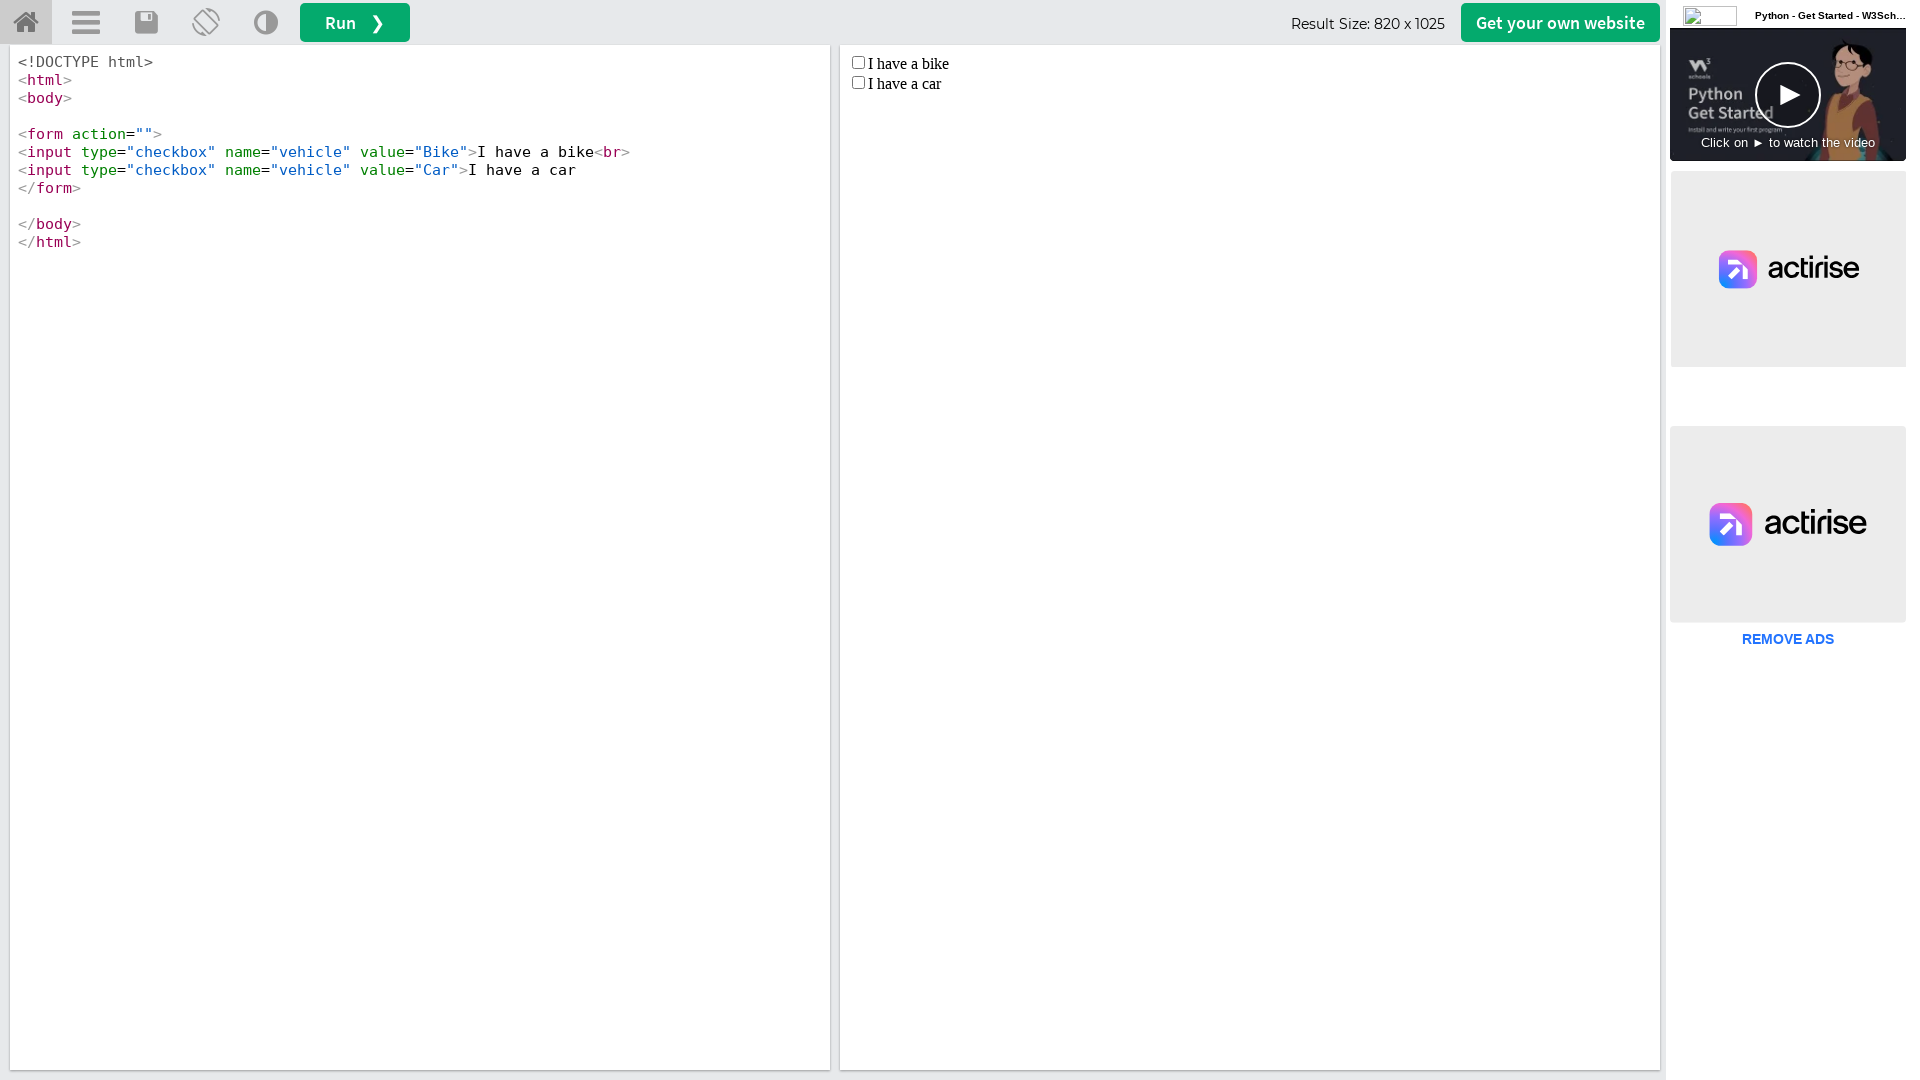

Waited for page to reach networkidle state
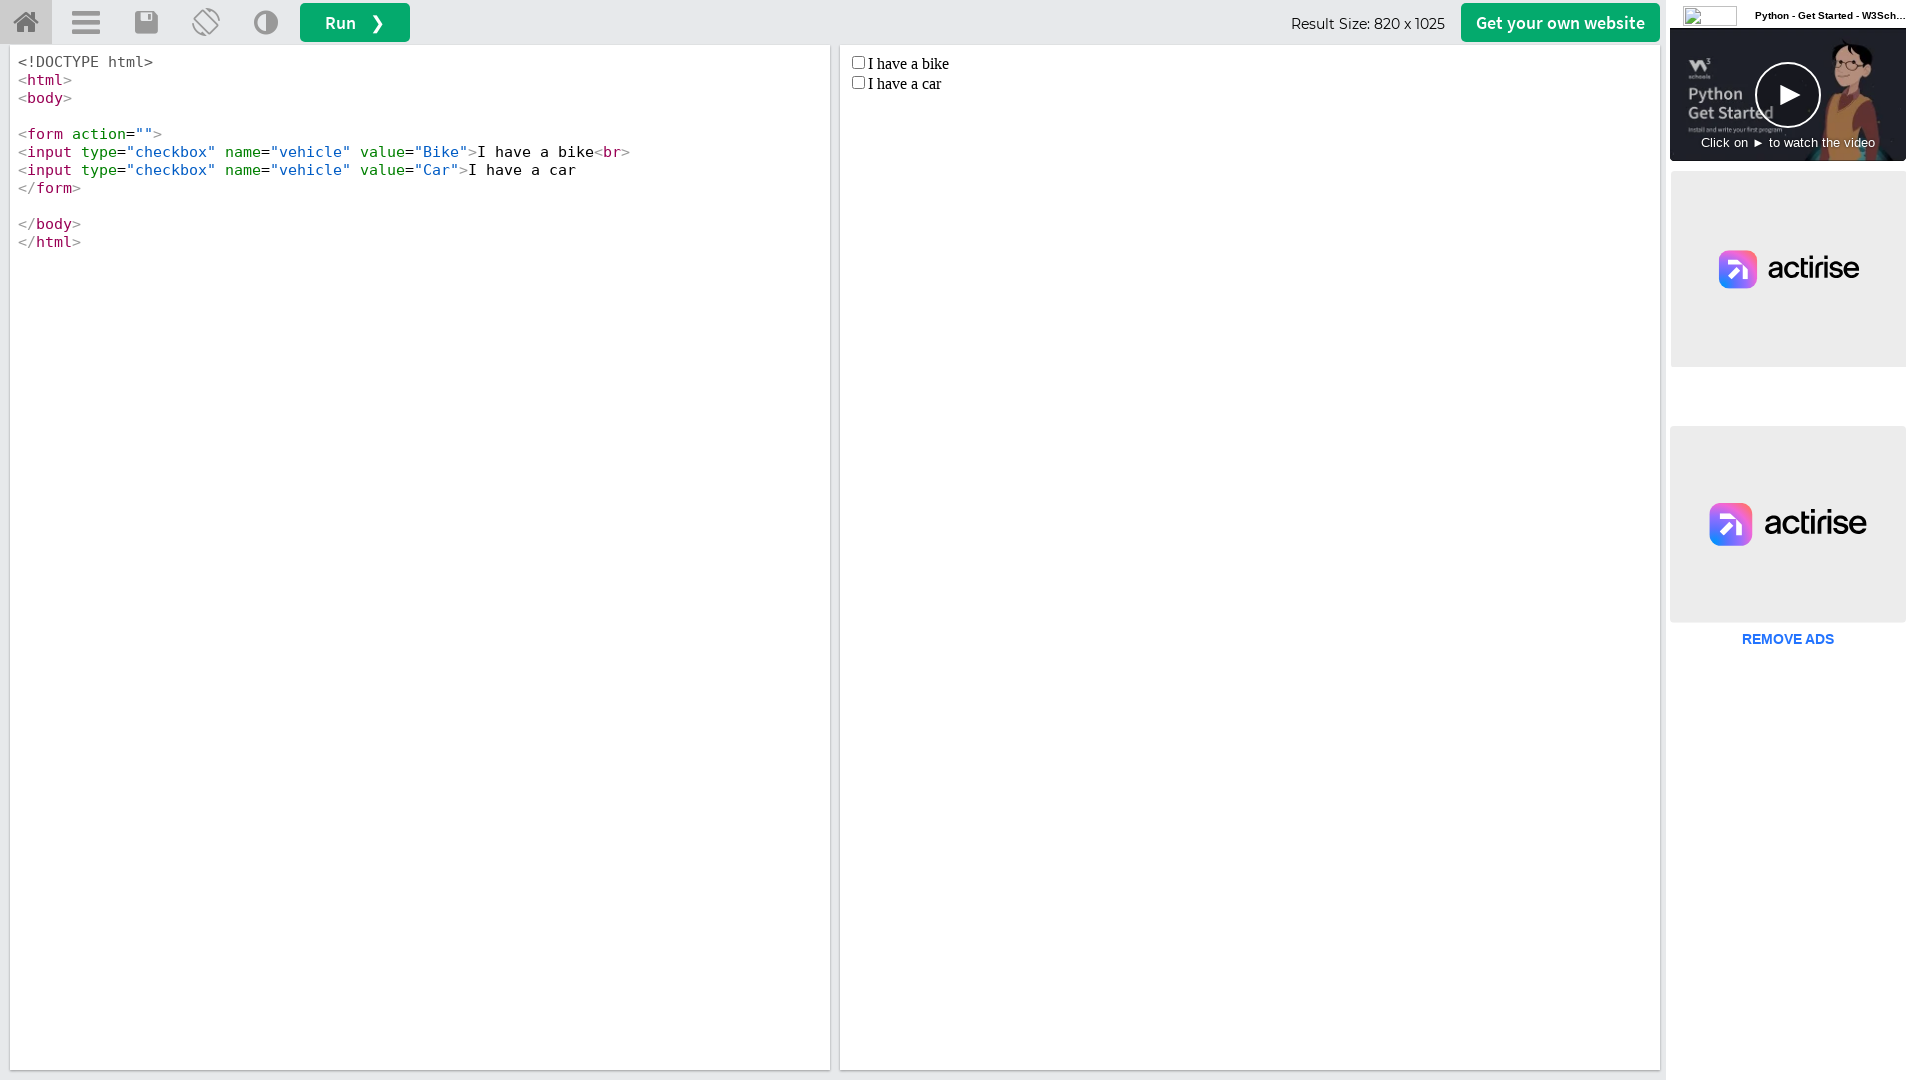

Located iframe with id 'iframeResult'
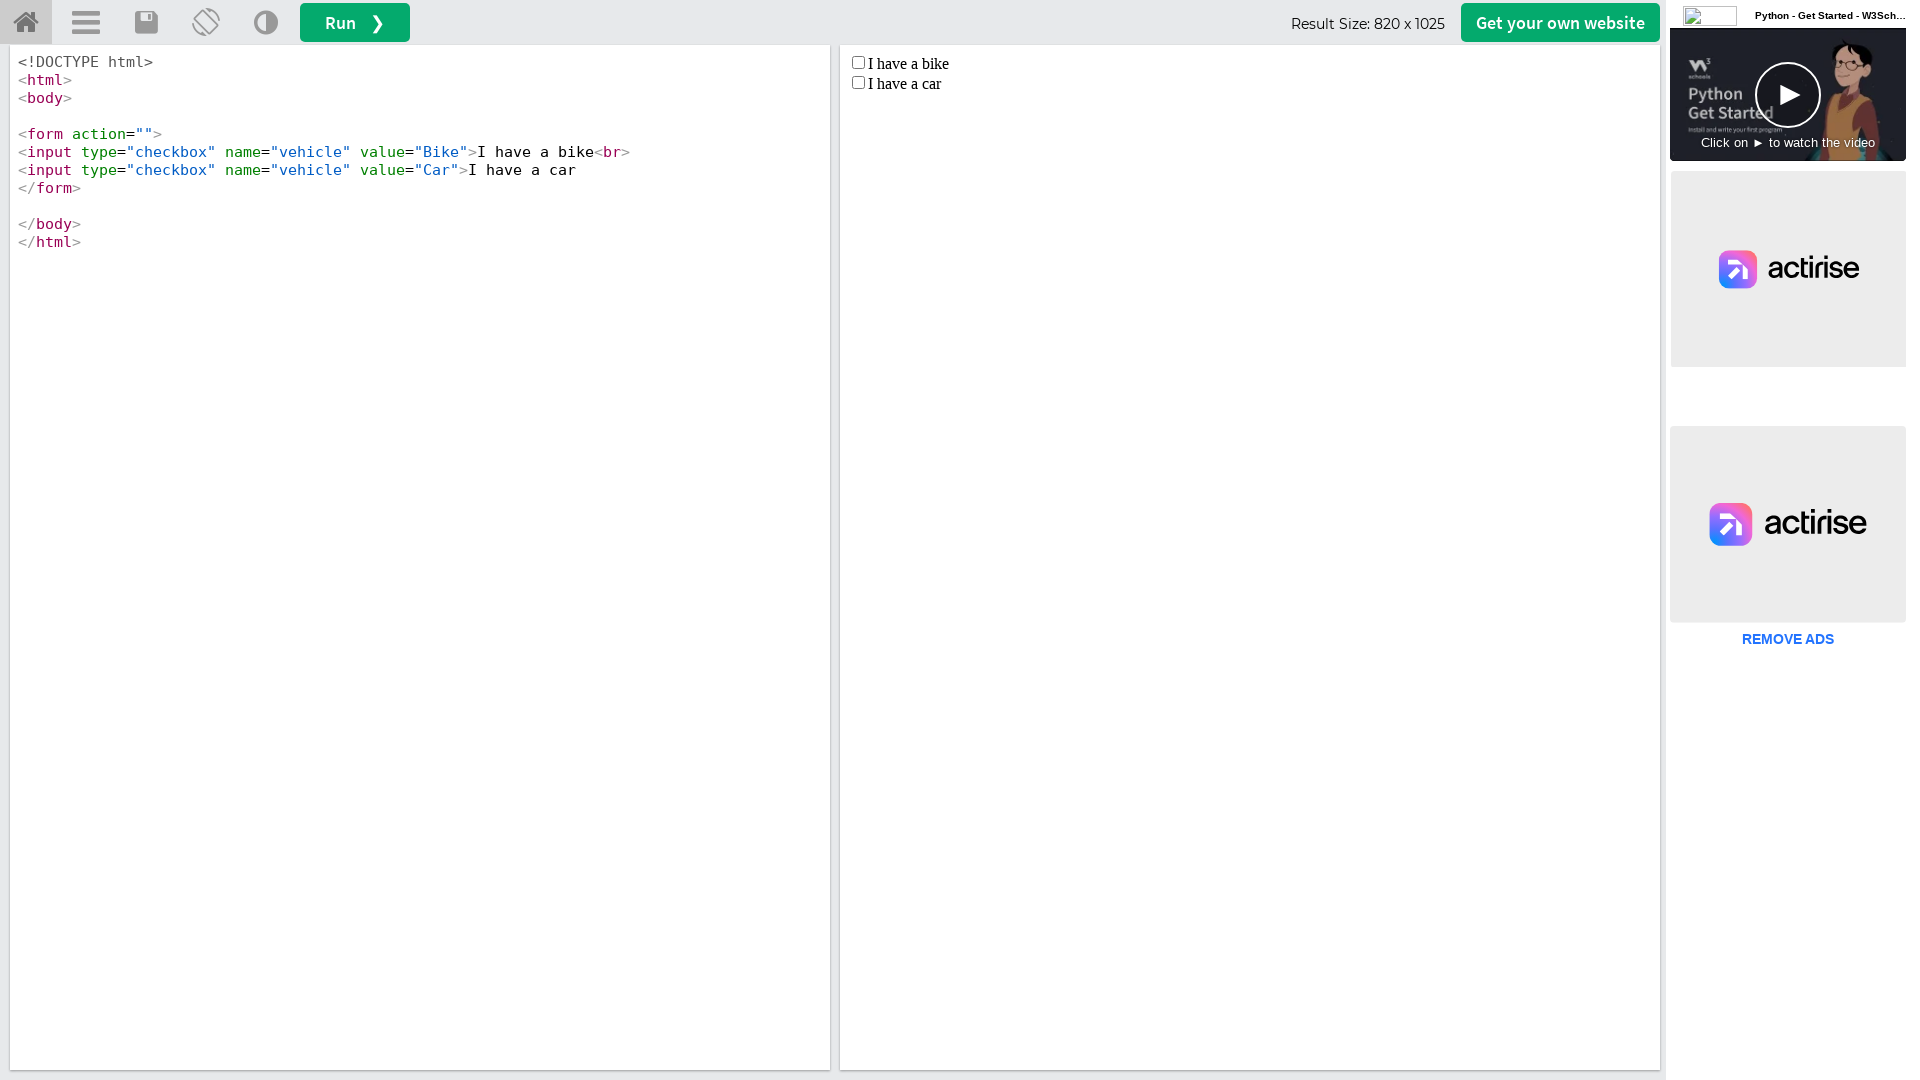

Clicked checkbox with value 'Bike' at (858, 62) on #iframeResult >> internal:control=enter-frame >> input[type='checkbox'][value='B
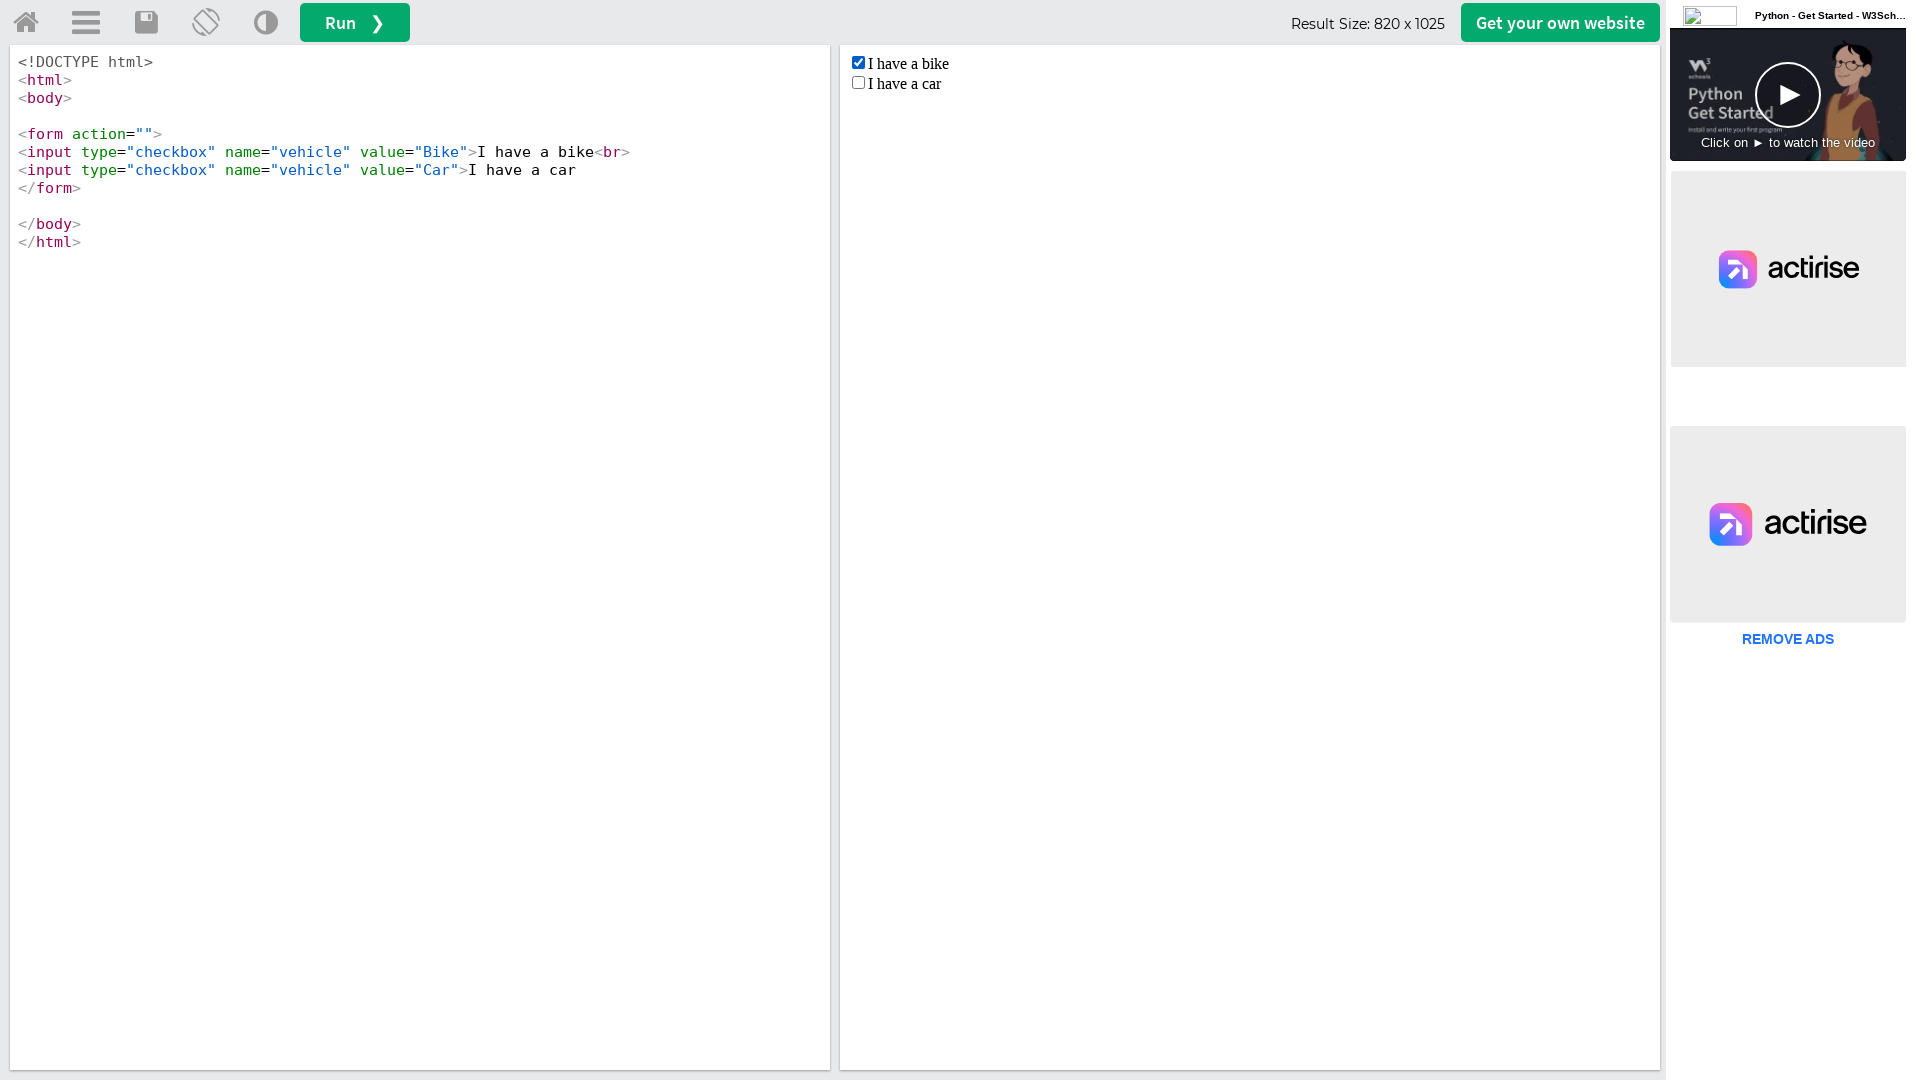

Clicked checkbox with value 'Car' at (858, 82) on #iframeResult >> internal:control=enter-frame >> input[type='checkbox'][value='C
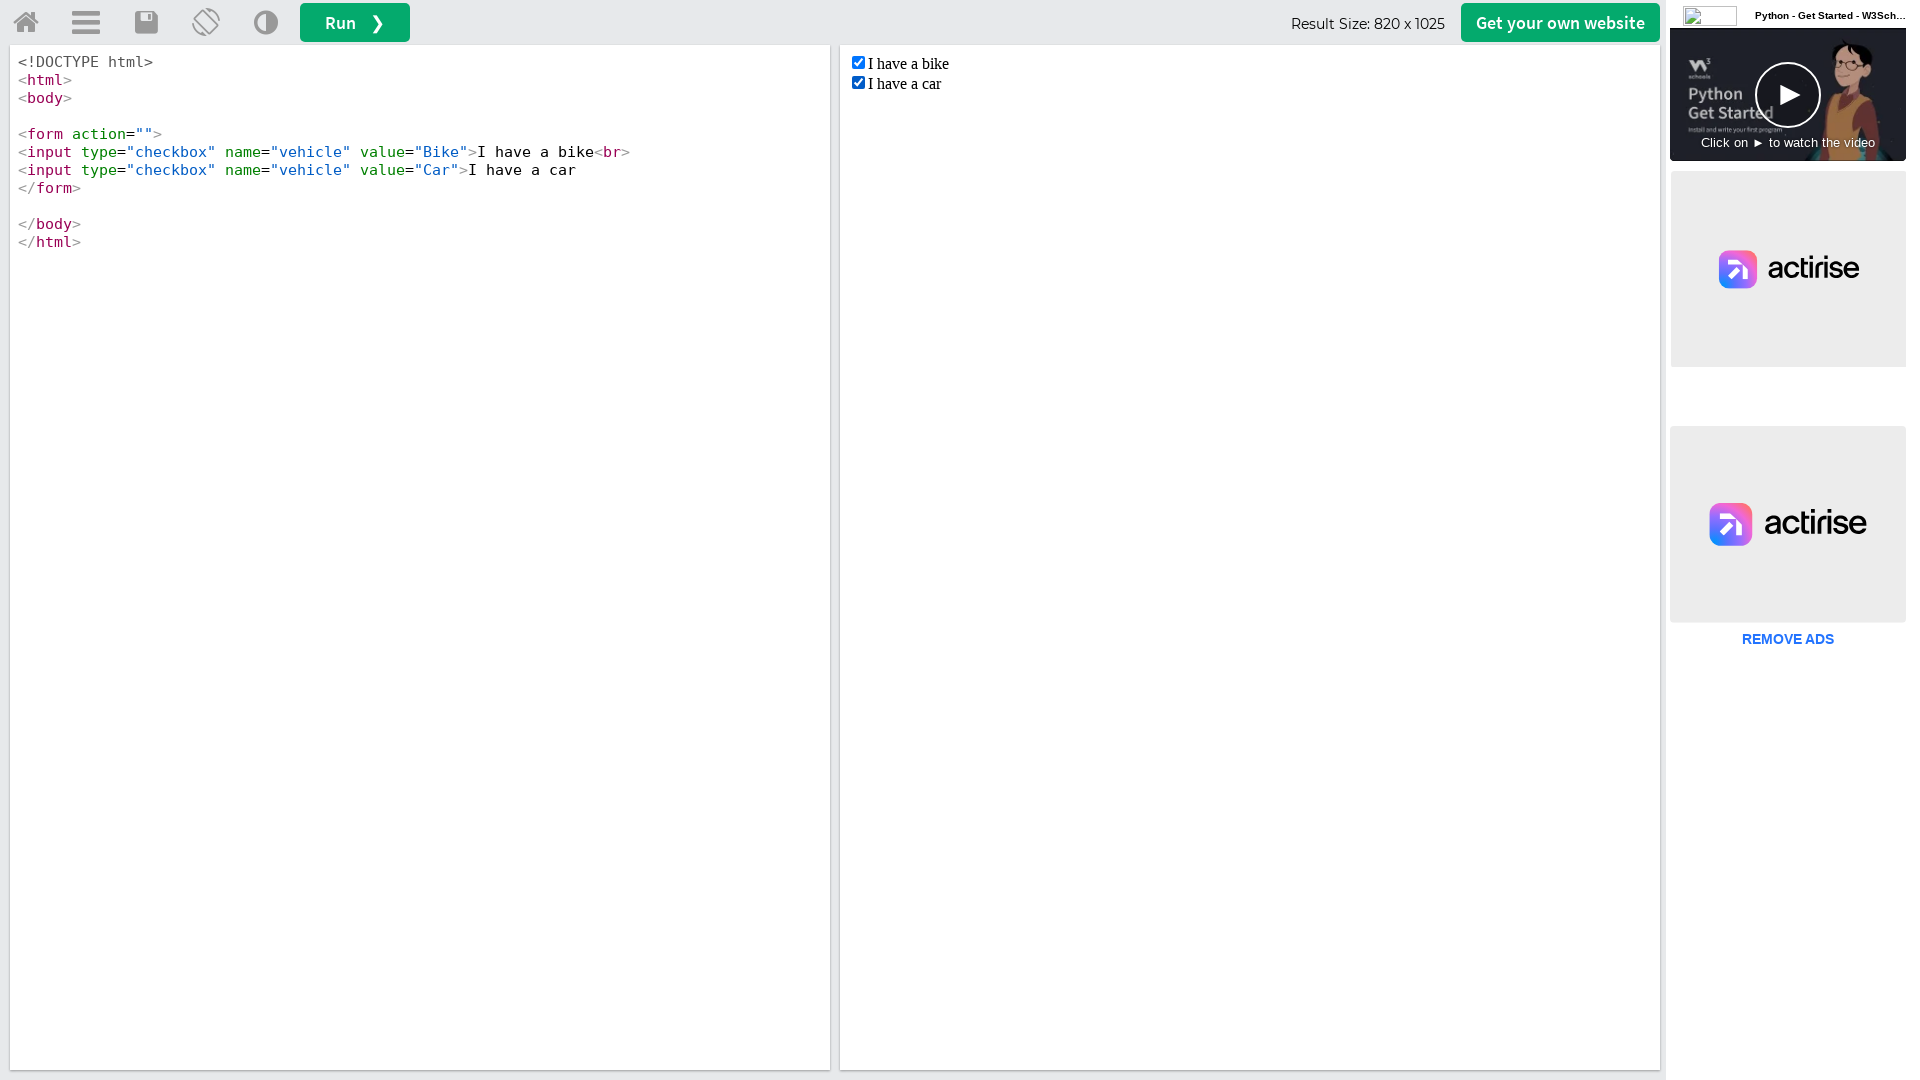

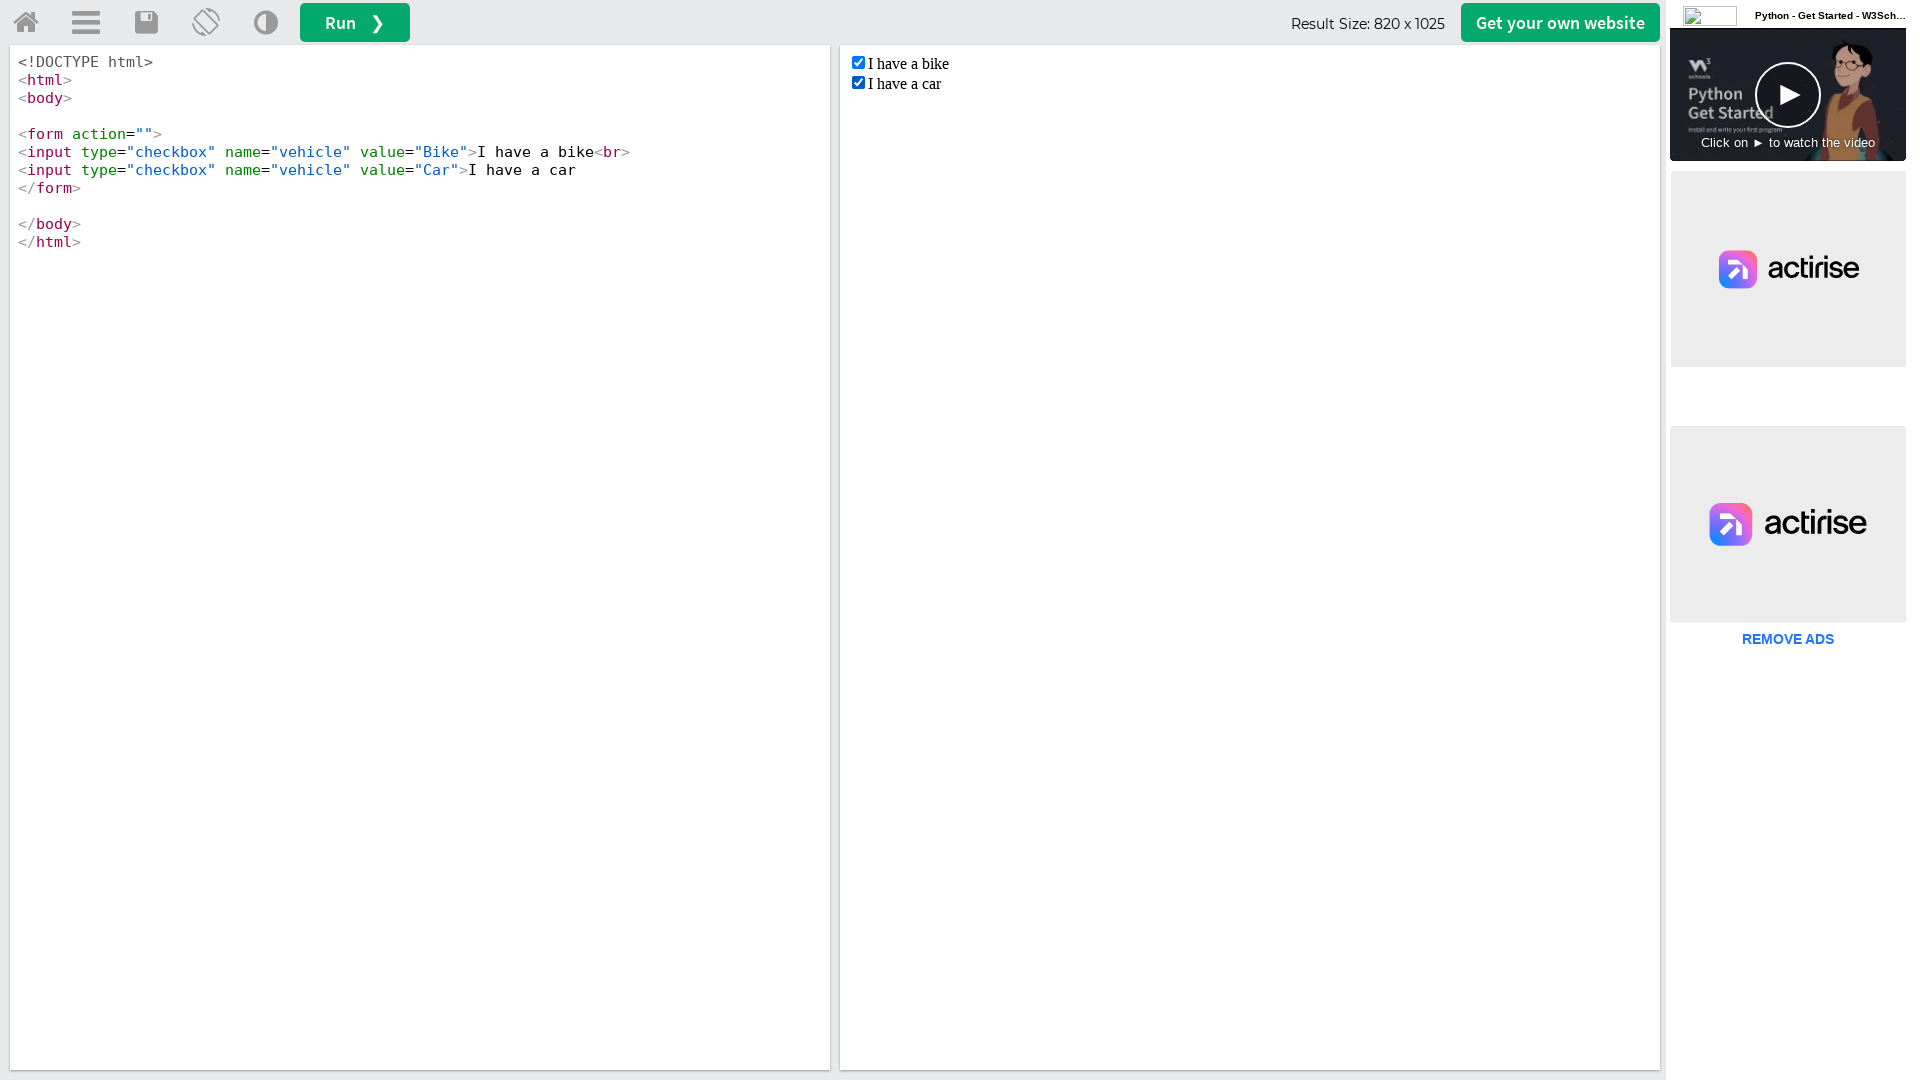